Tests dropdown functionality by selecting options using index, value, and visible text methods, and verifies the dropdown options

Starting URL: https://the-internet.herokuapp.com/dropdown

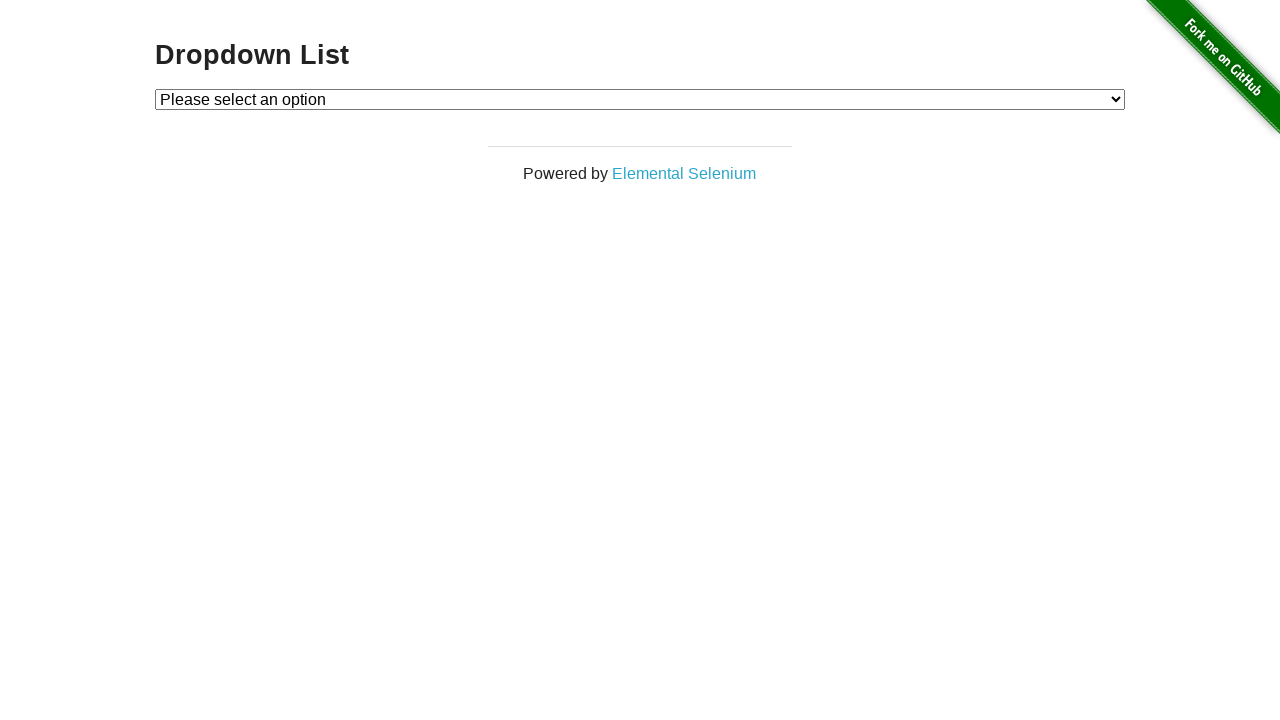

Selected Option 1 by index on select#dropdown
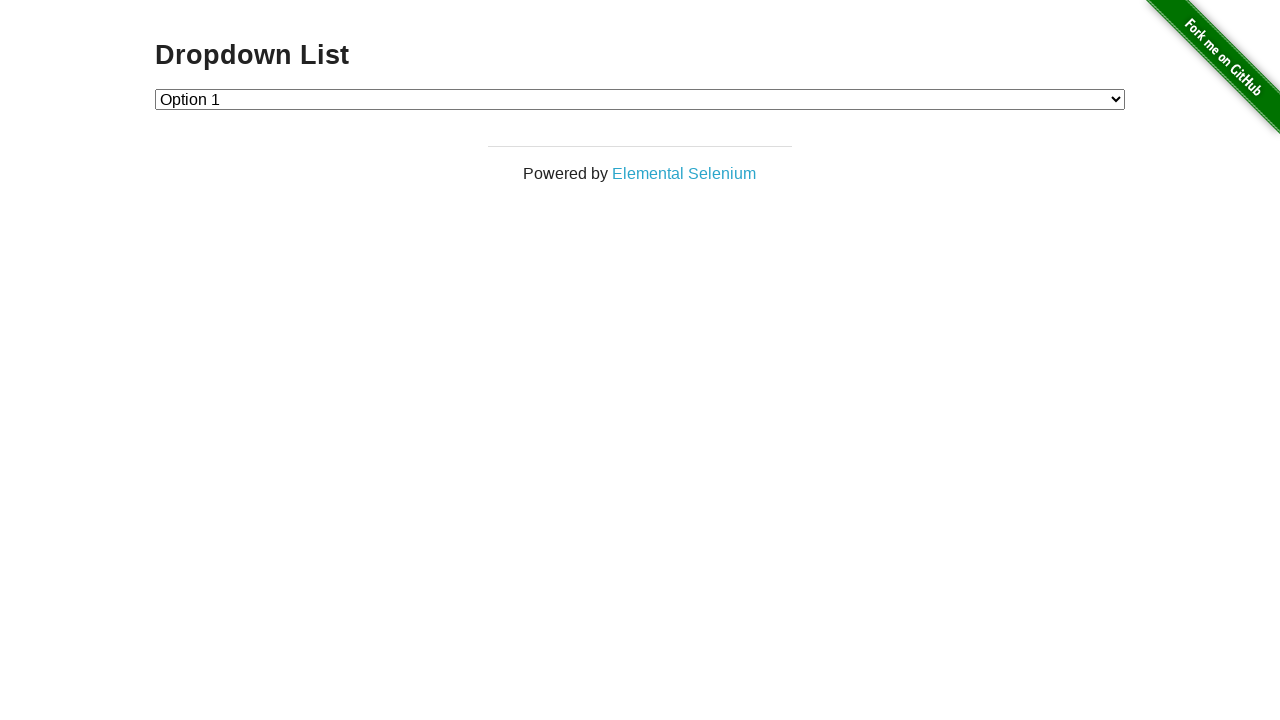

Retrieved selected dropdown value
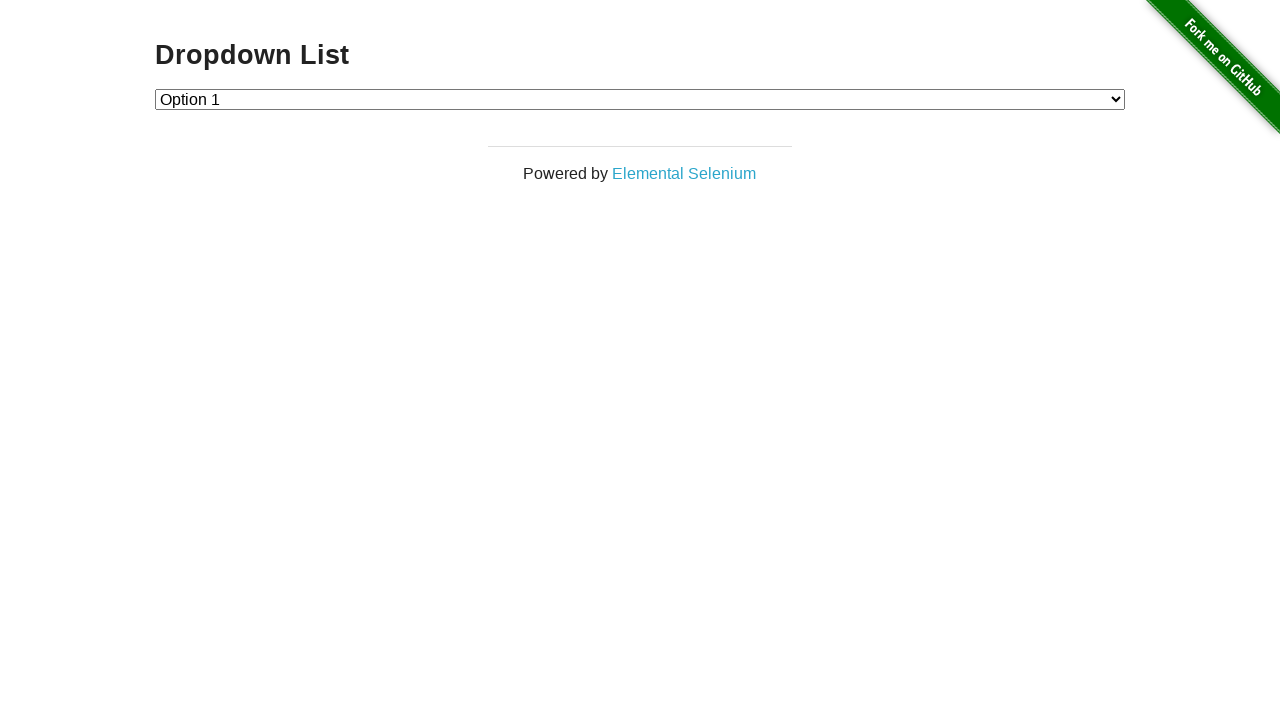

Verified Option 1 is selected (value == '1')
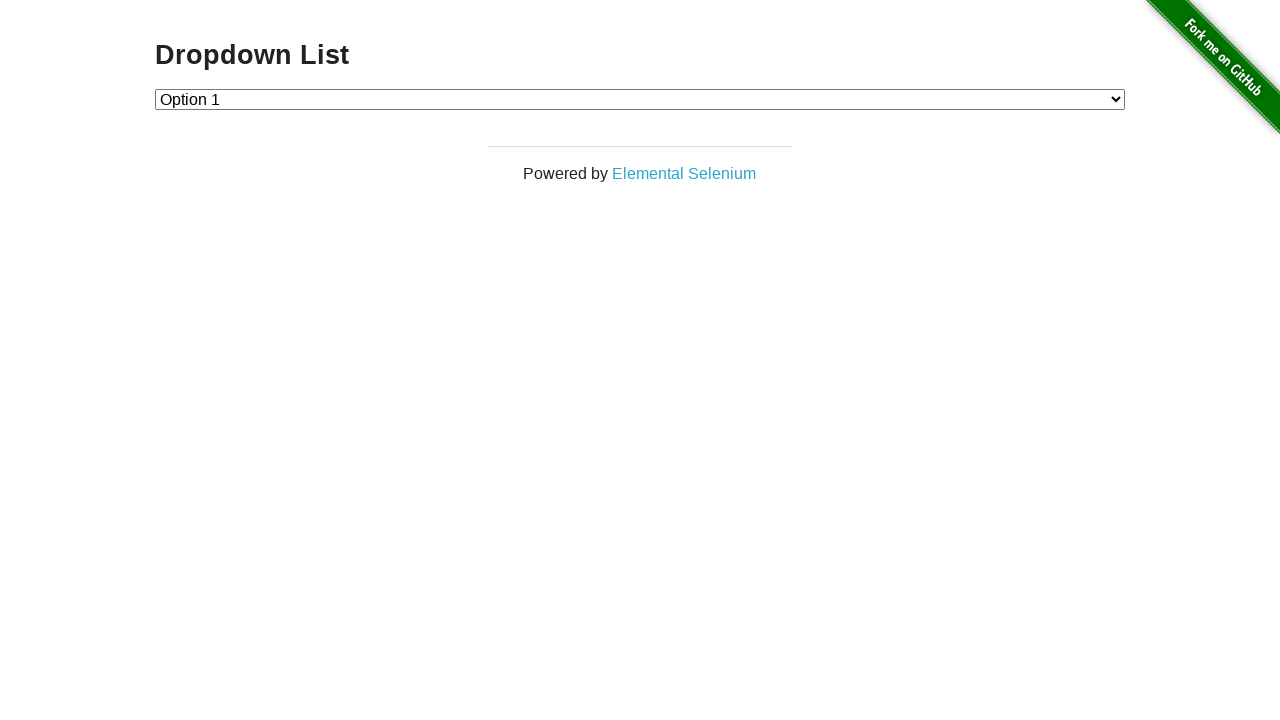

Selected Option 2 by value on select#dropdown
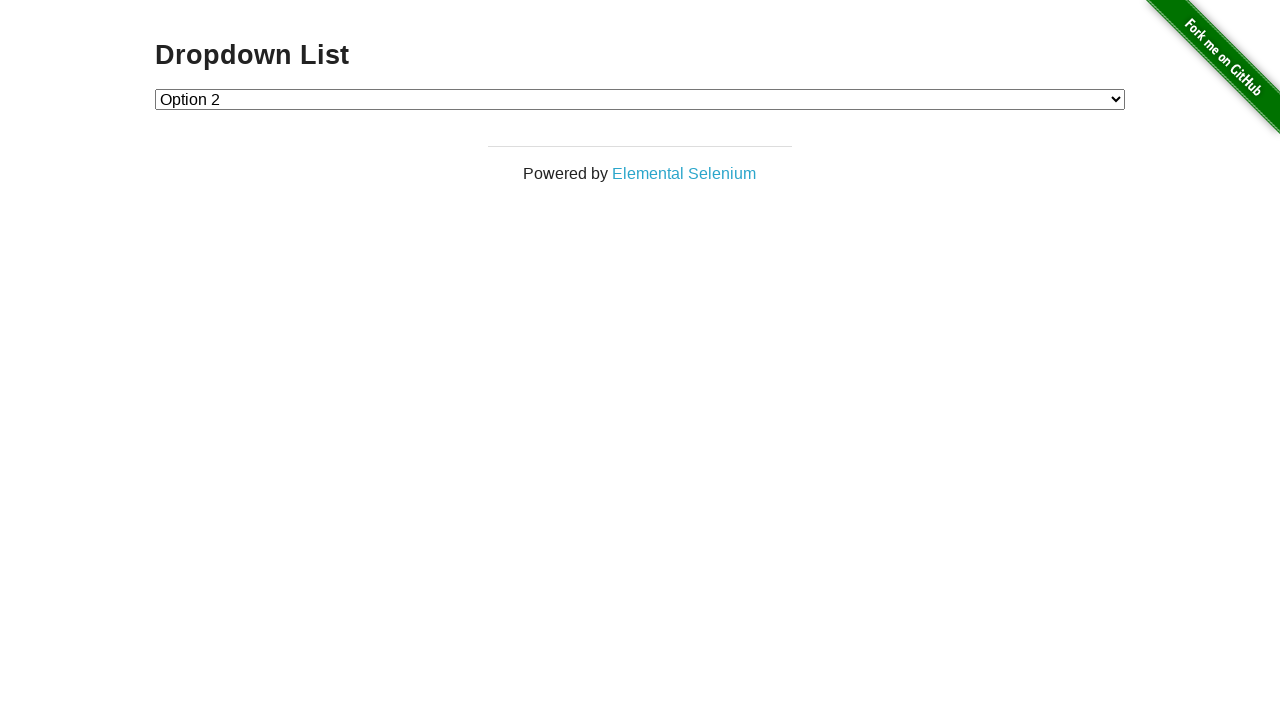

Retrieved selected dropdown value
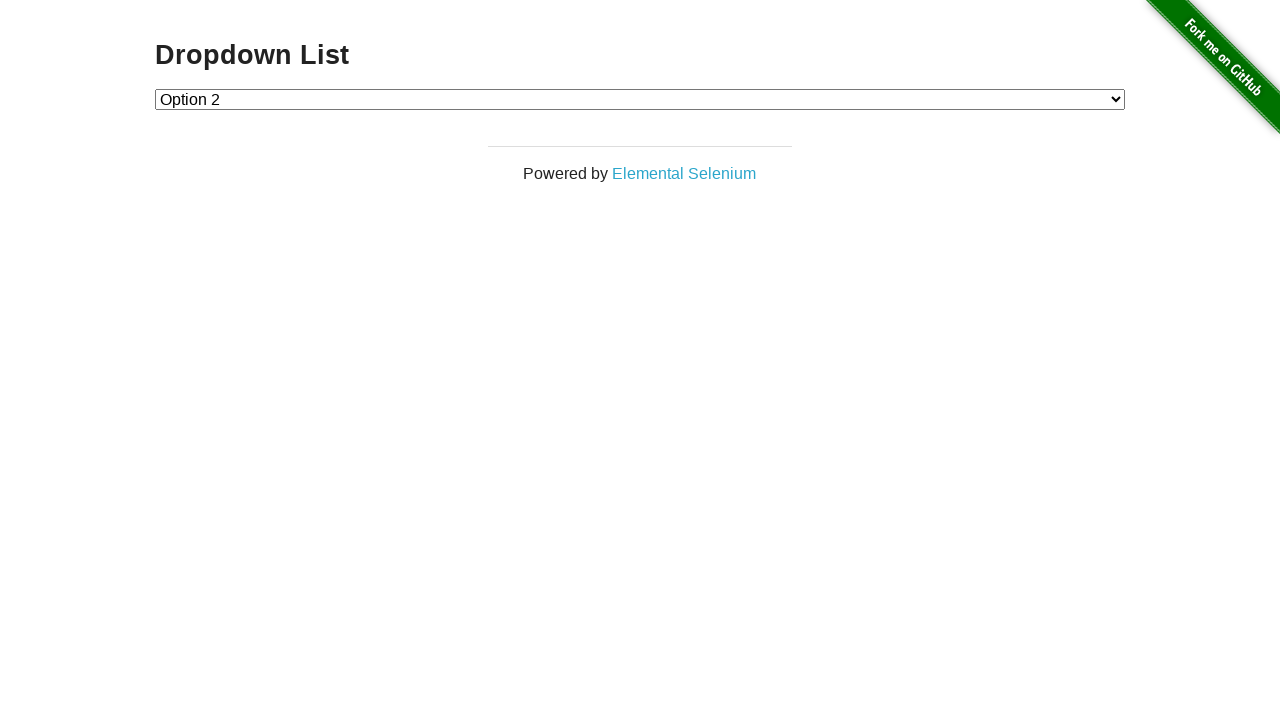

Verified Option 2 is selected (value == '2')
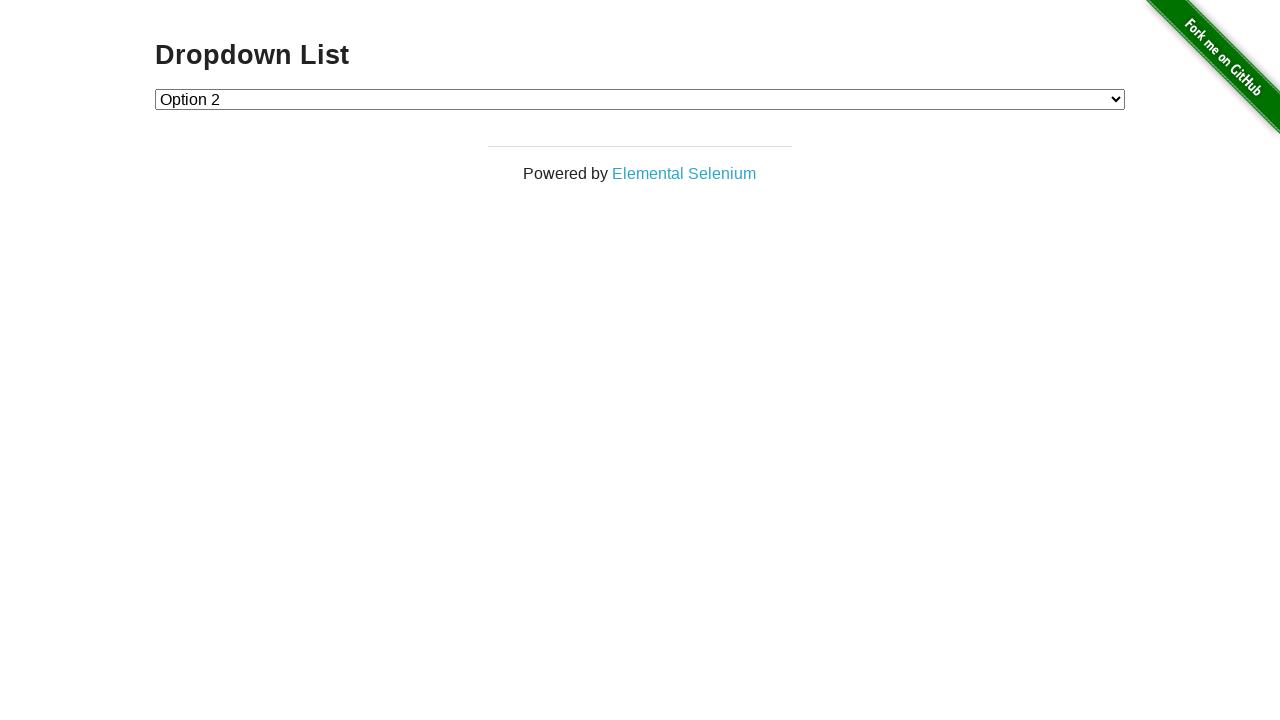

Selected Option 1 by visible text label on select#dropdown
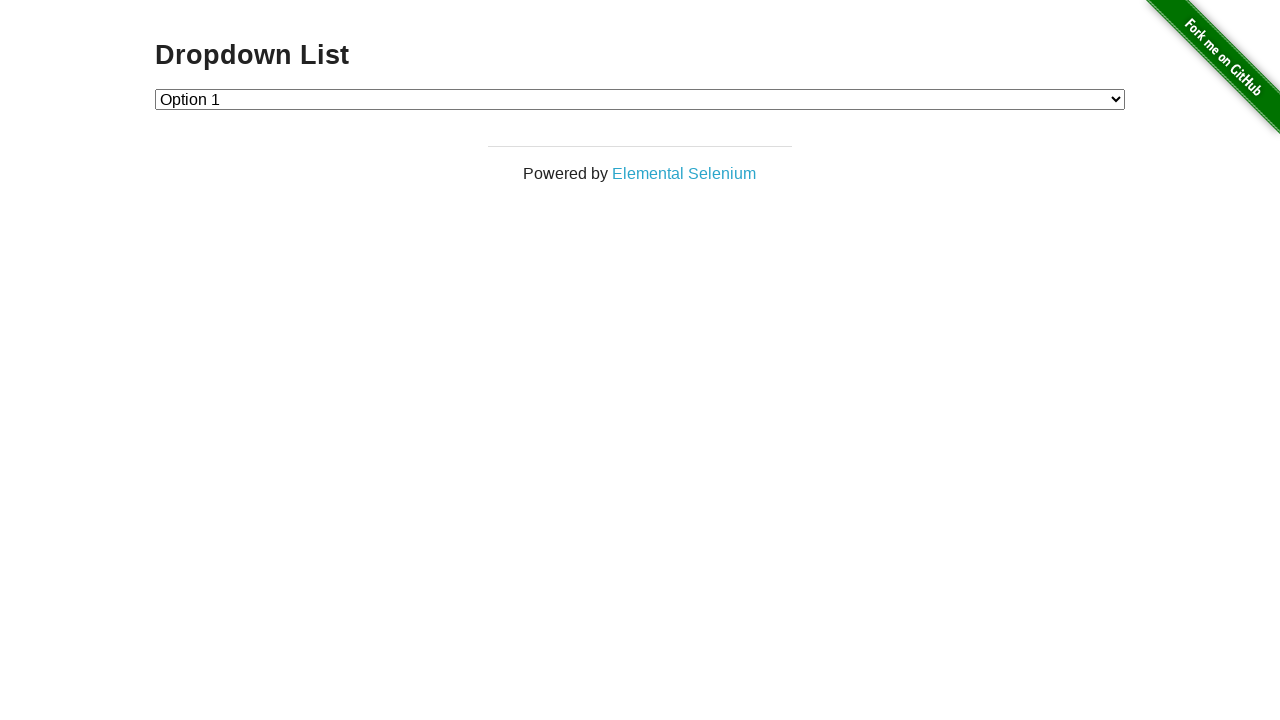

Retrieved selected dropdown value
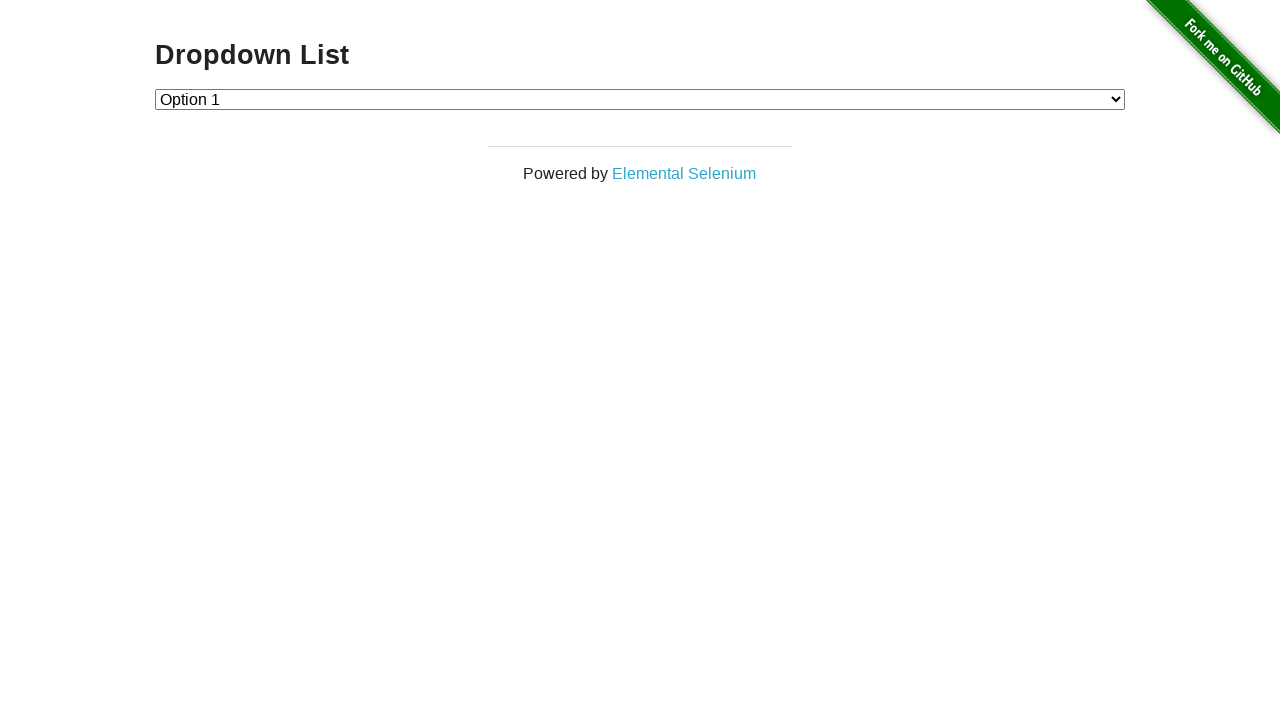

Verified Option 1 is selected again (value == '1')
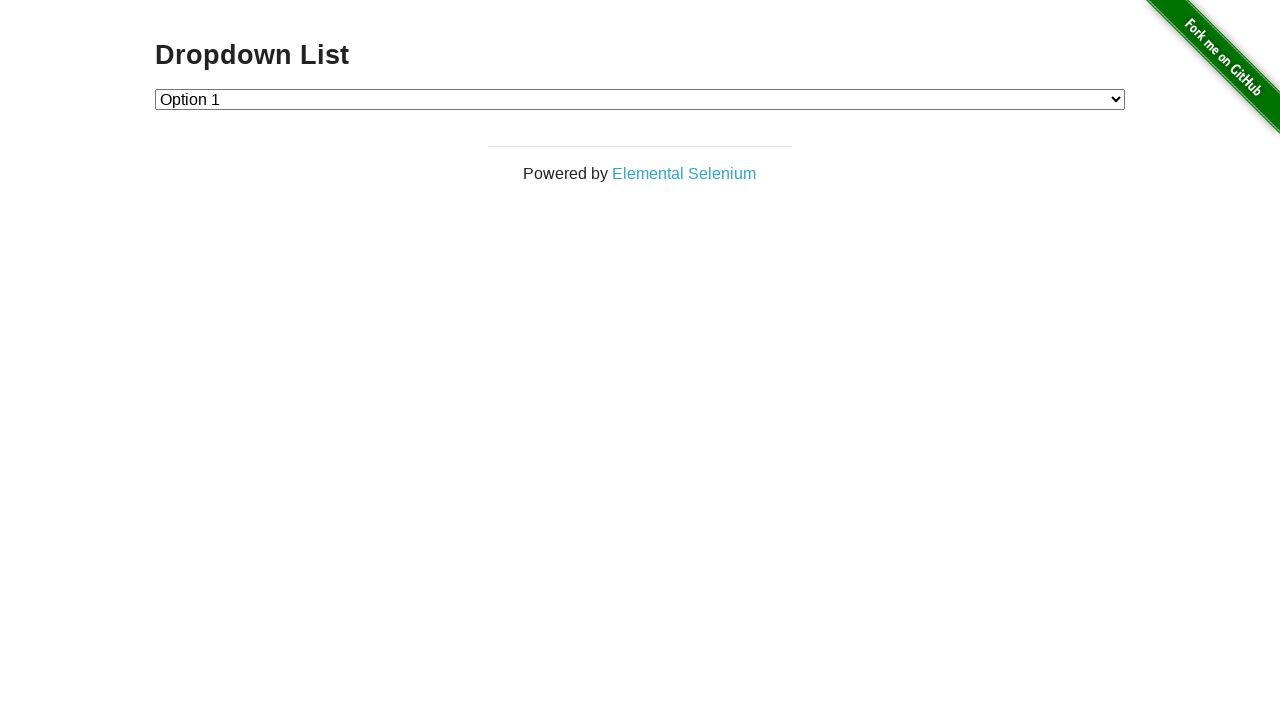

Retrieved all dropdown options
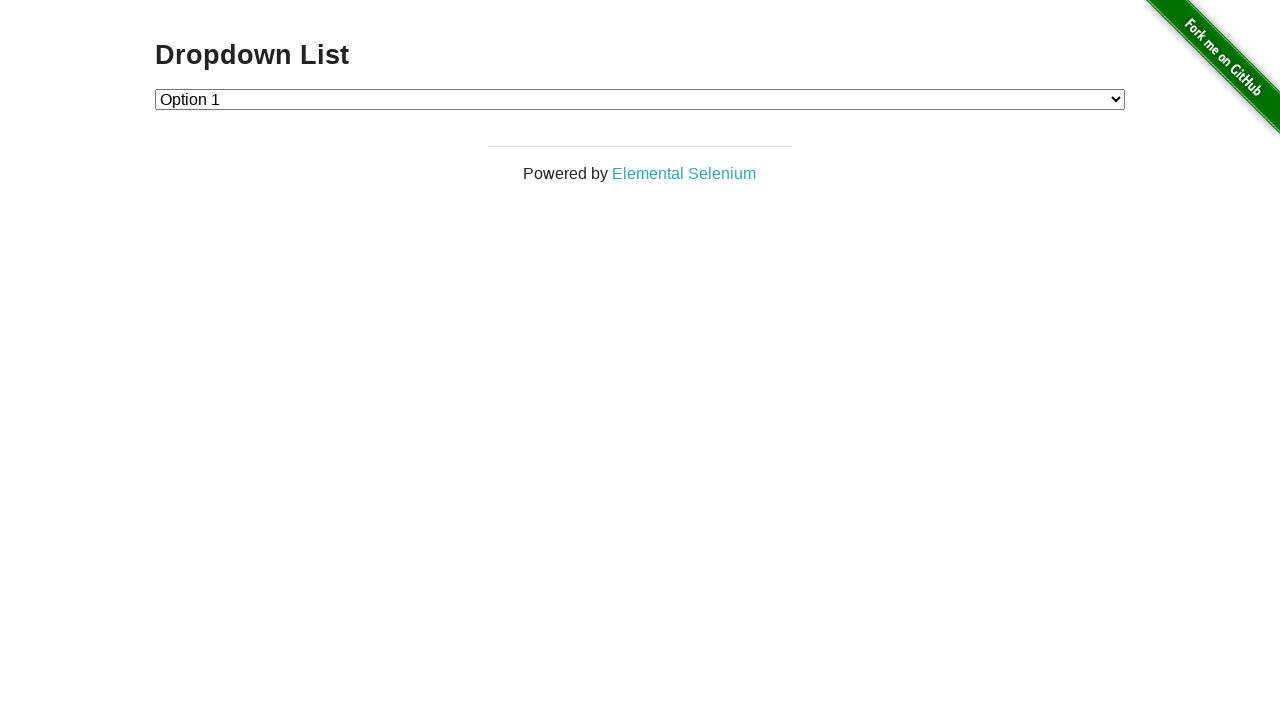

Counted dropdown options: 3 total
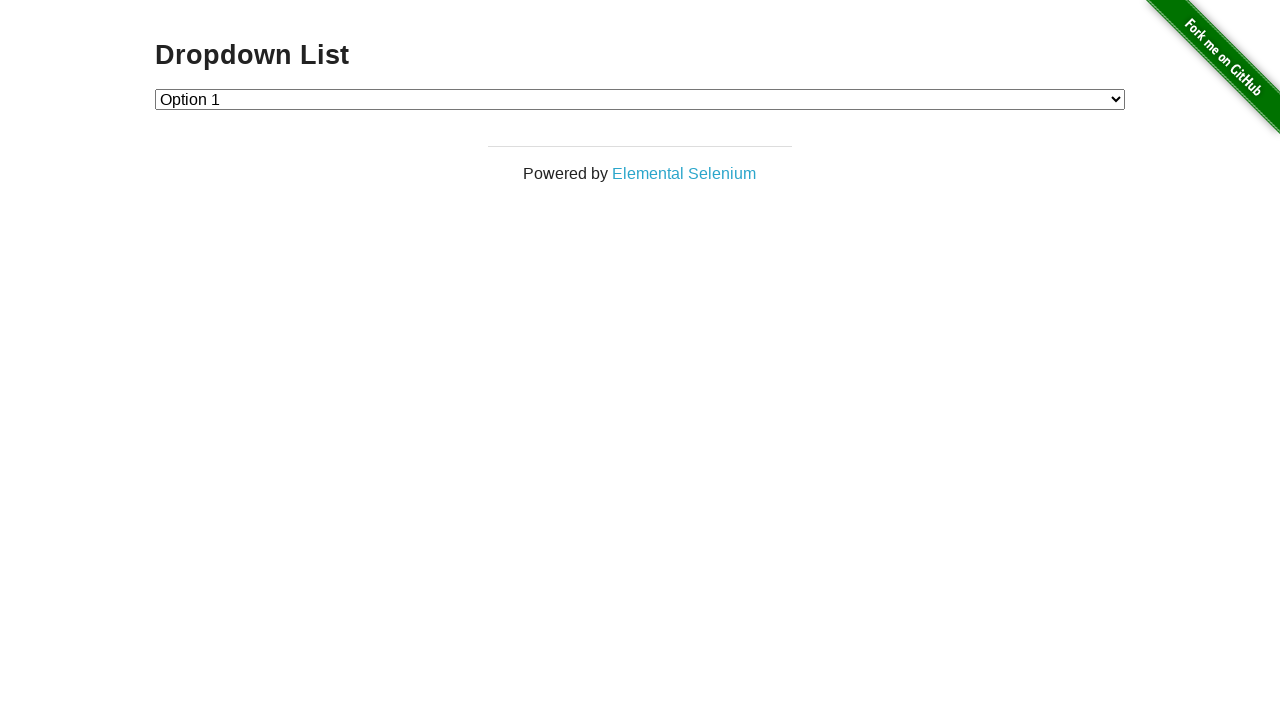

Verified dropdown size equals 4: False
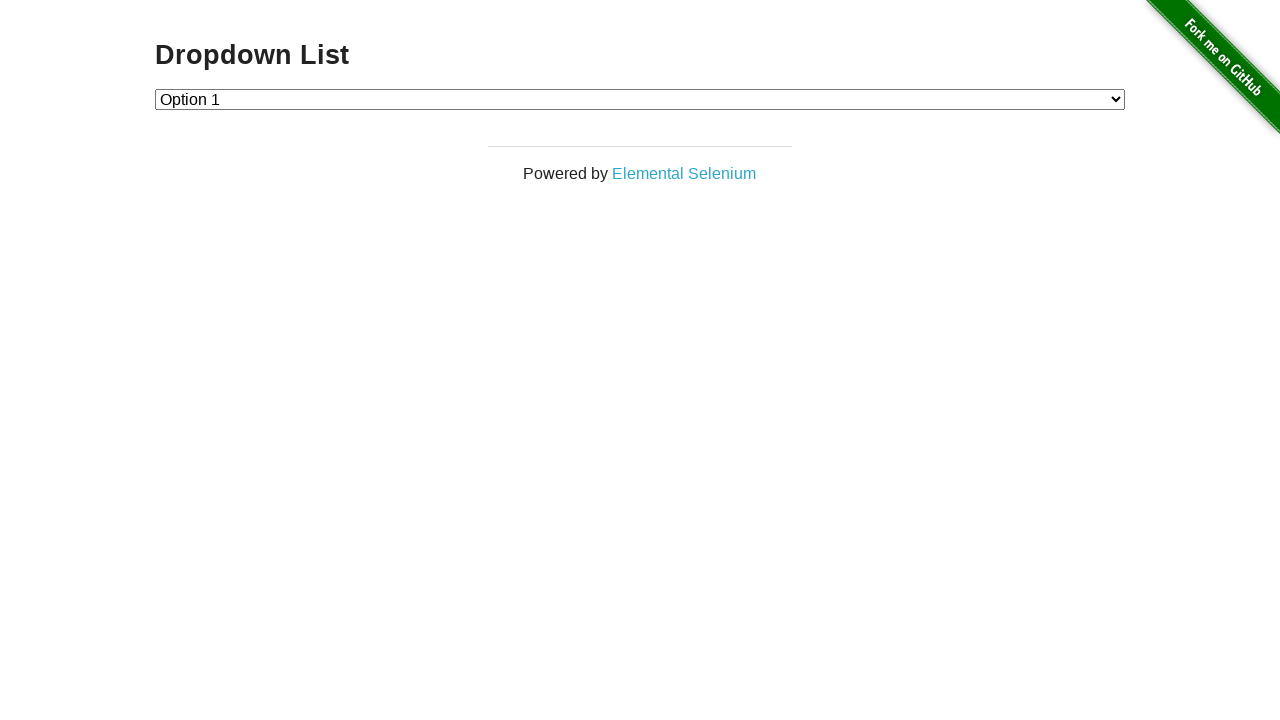

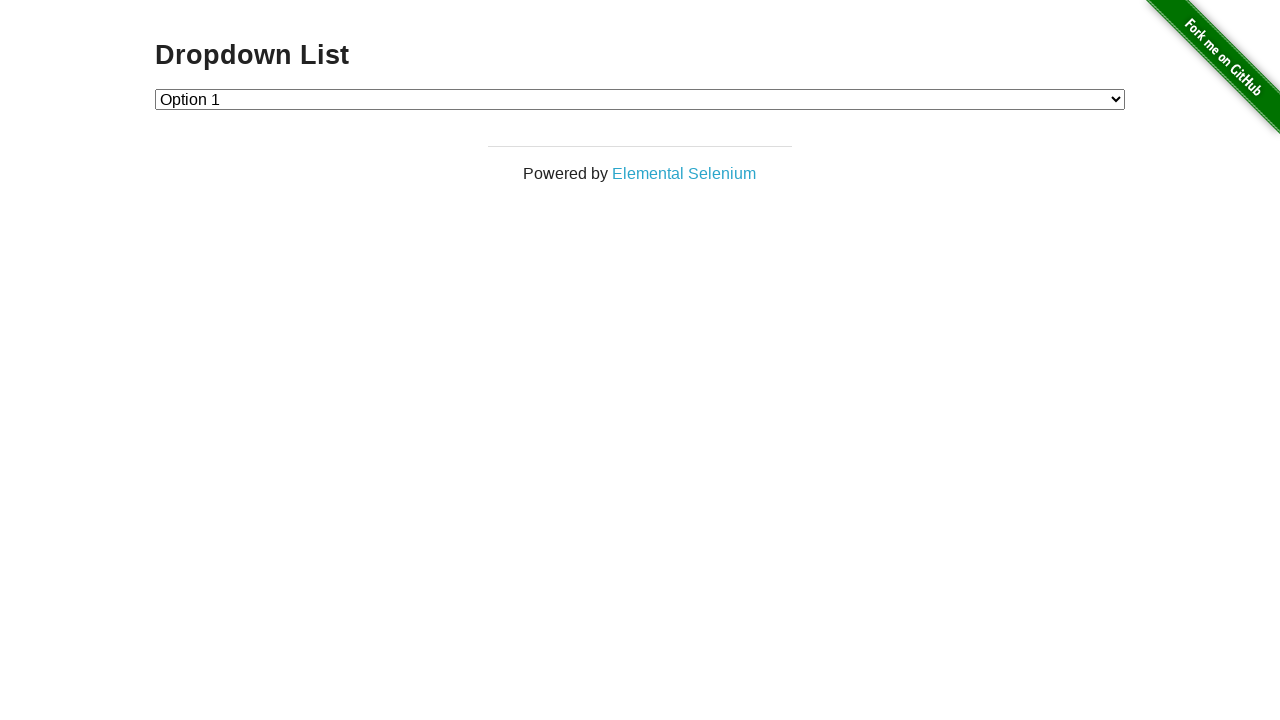